Fills out and submits a comprehensive practice form with personal information including name, email, gender, birthdate, subjects, hobbies, and address details

Starting URL: https://demoqa.com/automation-practice-form

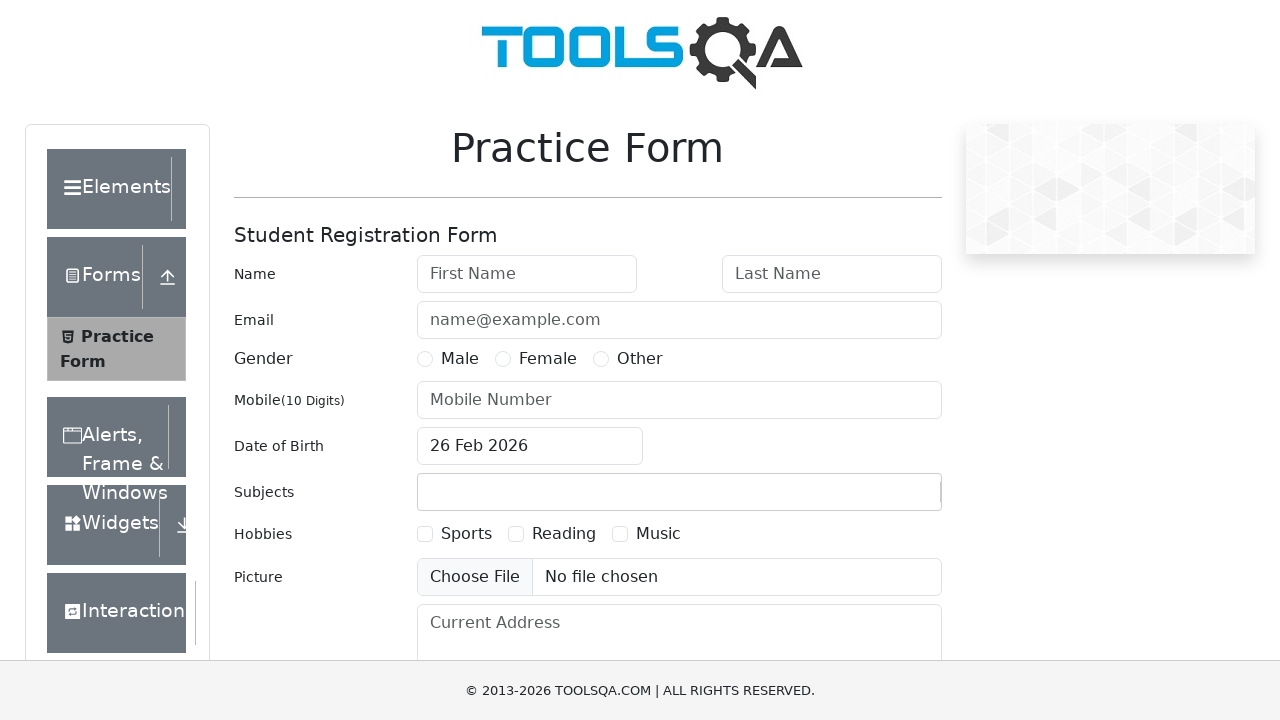

Filled first name field with 'Aldrich' on #firstName
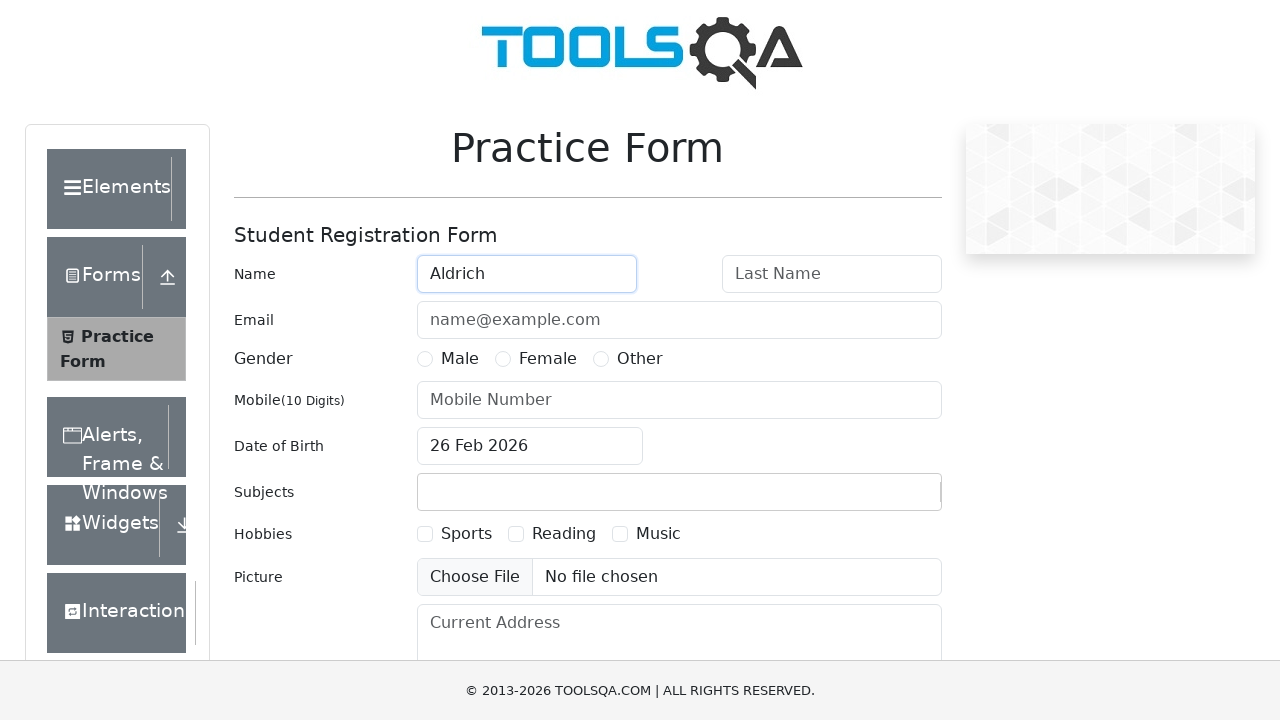

Filled last name field with 'Huarco' on #lastName
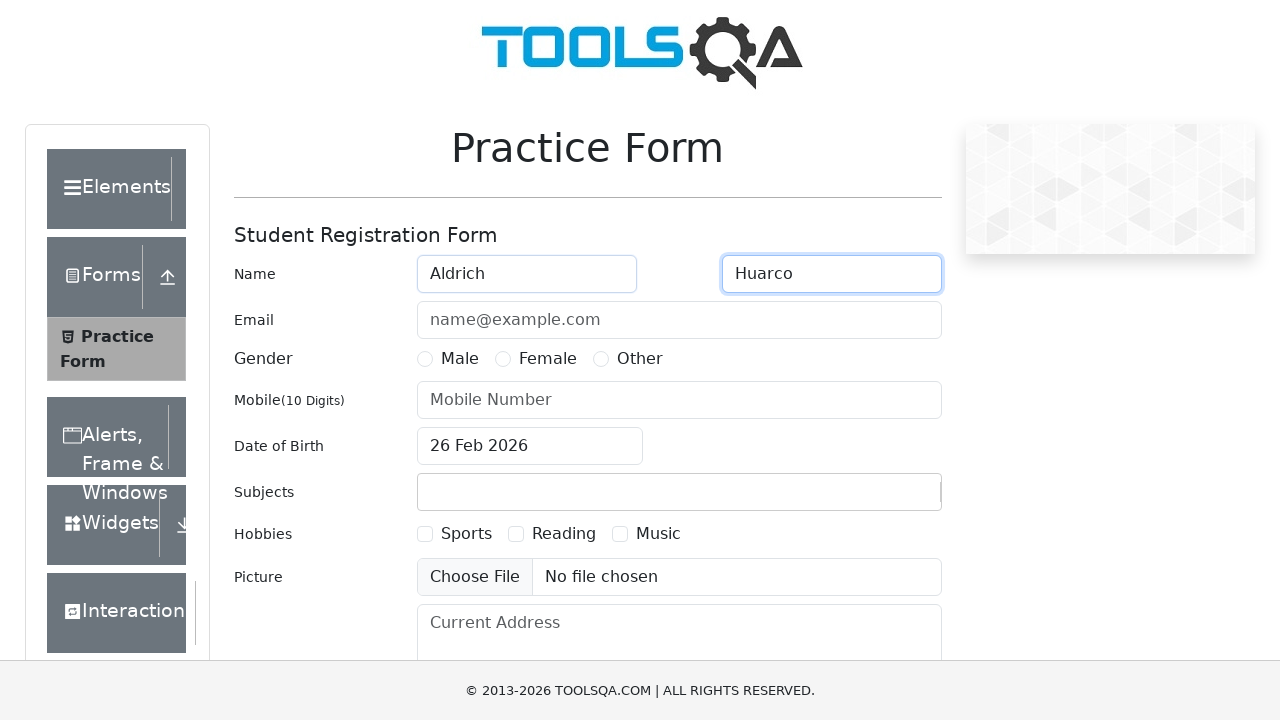

Filled email field with 'abc@prueba.com' on #userEmail
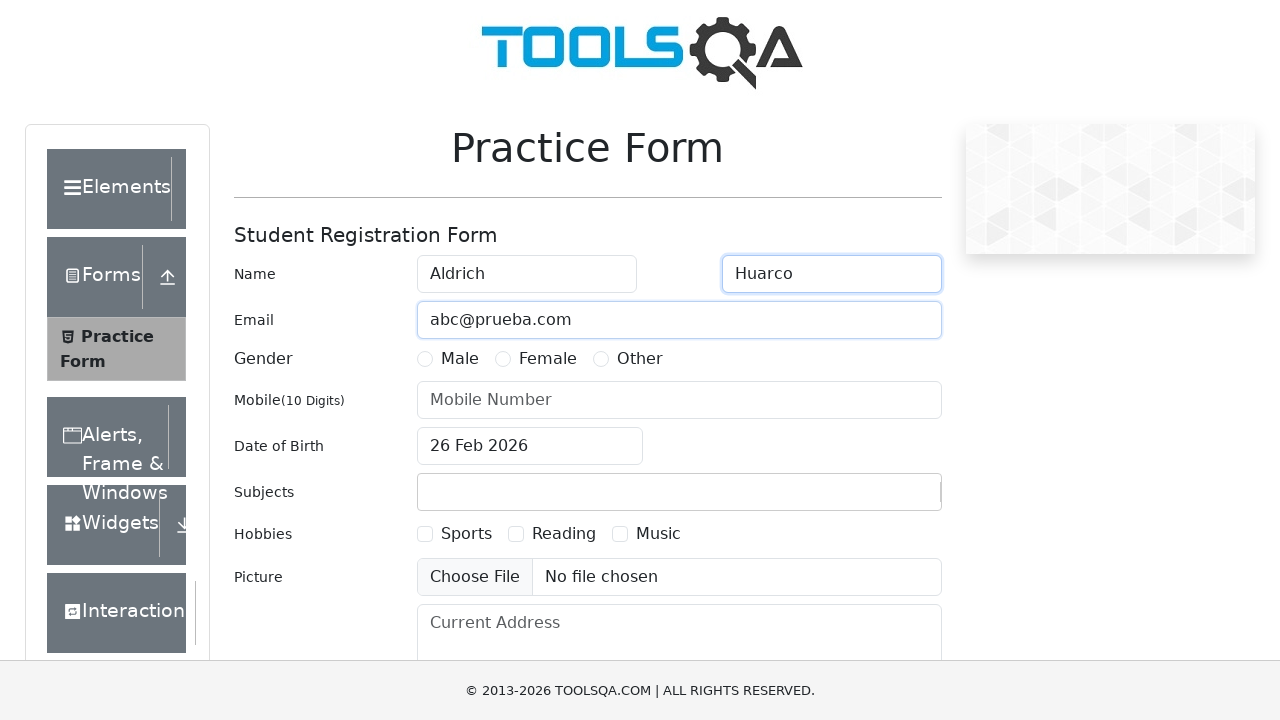

Selected gender radio button at (460, 359) on label[for='gender-radio-1']
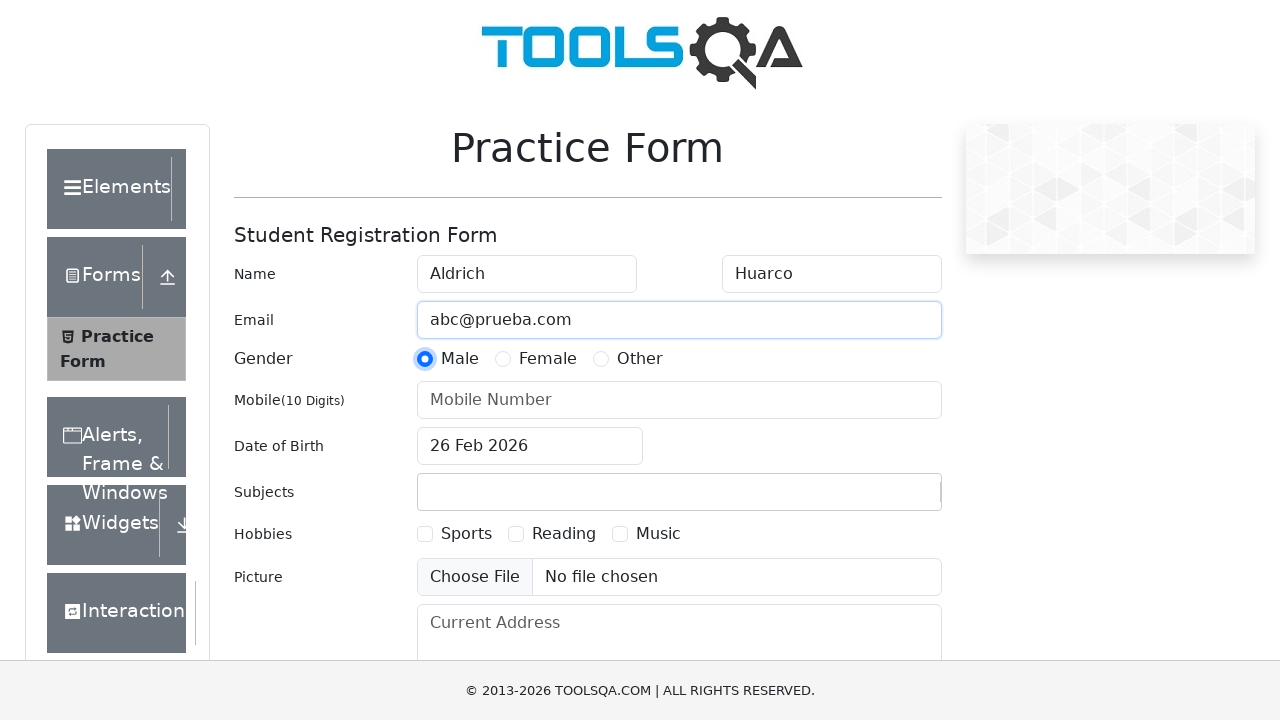

Filled phone number field with '9999999999' on #userNumber
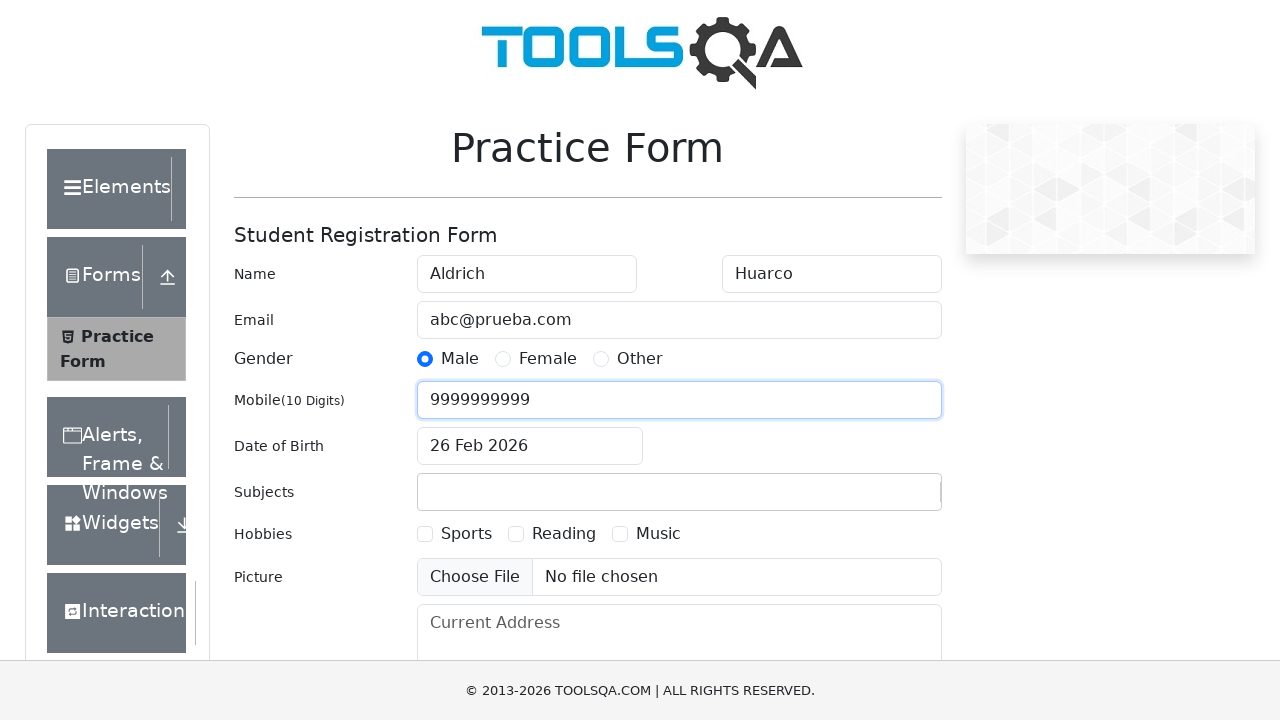

Opened date of birth picker at (530, 446) on #dateOfBirthInput
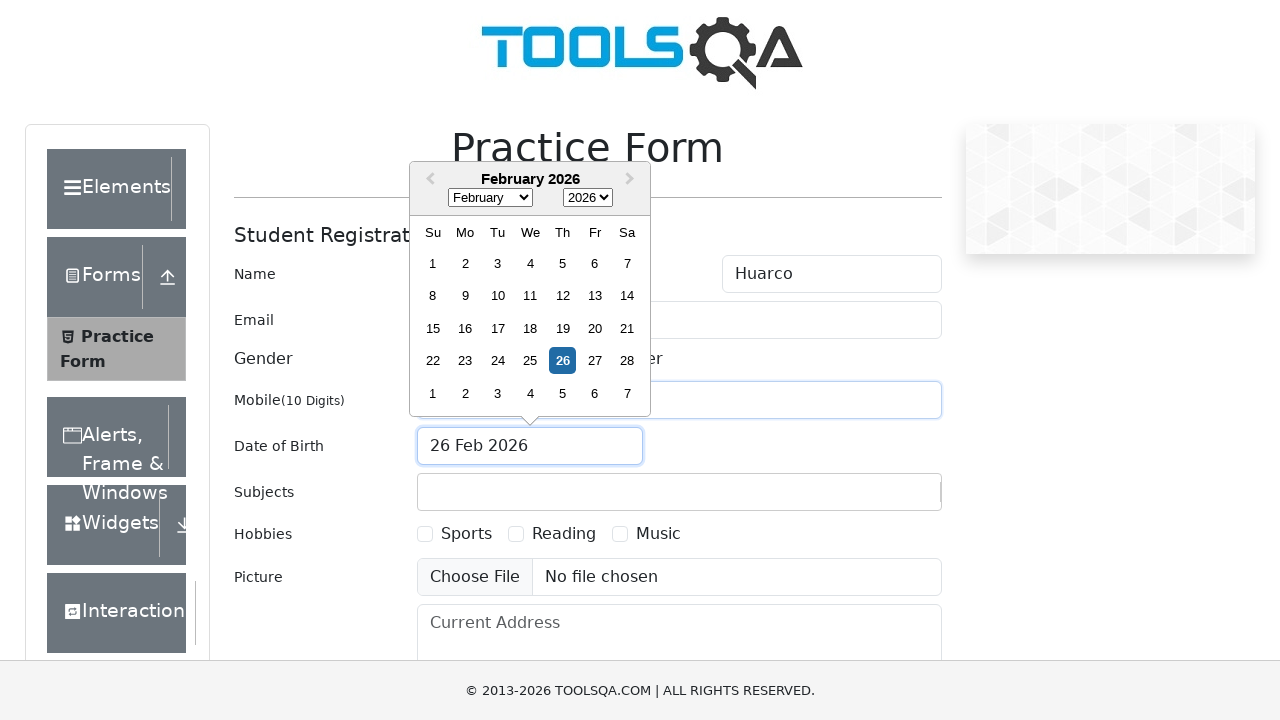

Selected February from month dropdown on .react-datepicker__month-select
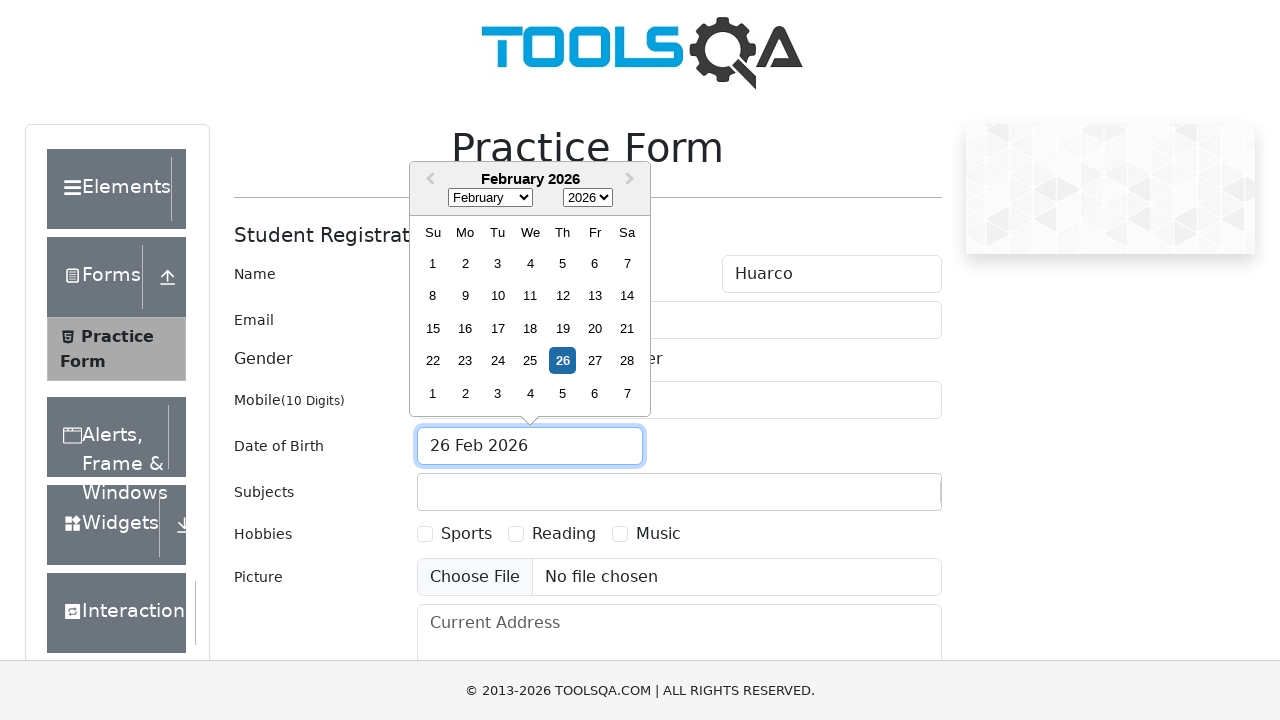

Selected 1994 from year dropdown on .react-datepicker__year-select
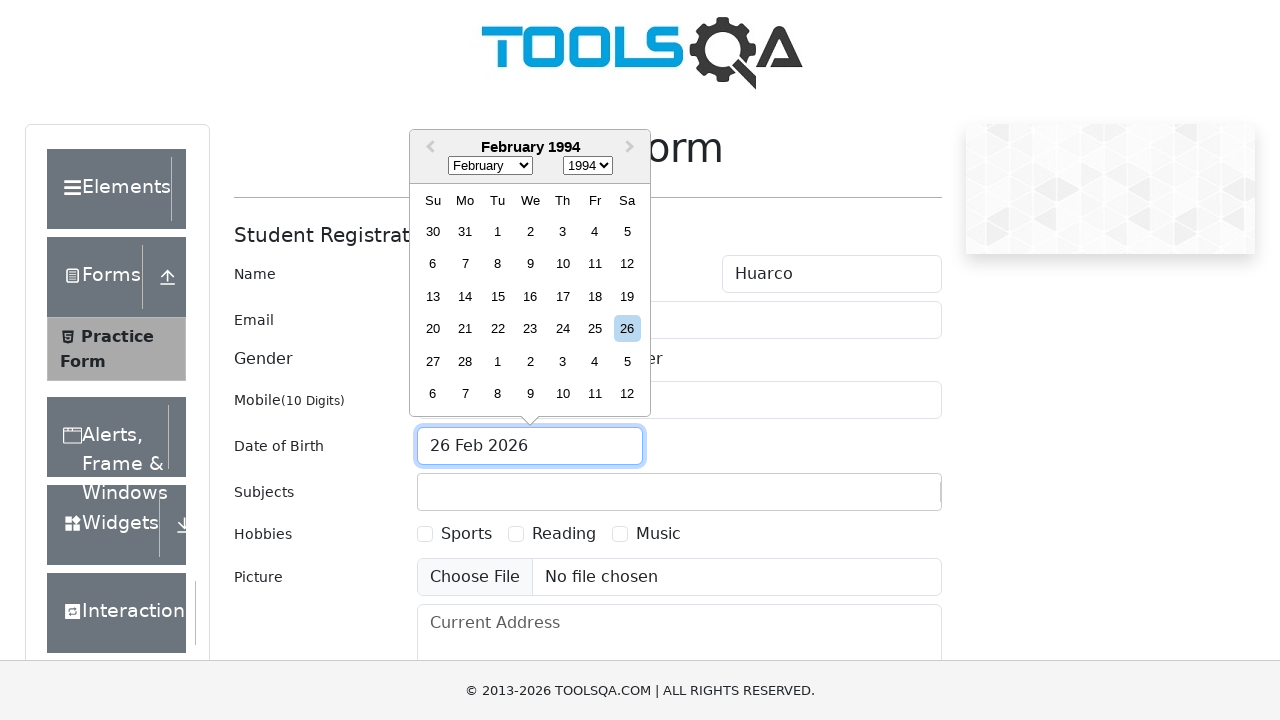

Selected February 9th, 1994 as birthdate at (530, 264) on div[aria-label='Choose Wednesday, February 9th, 1994']
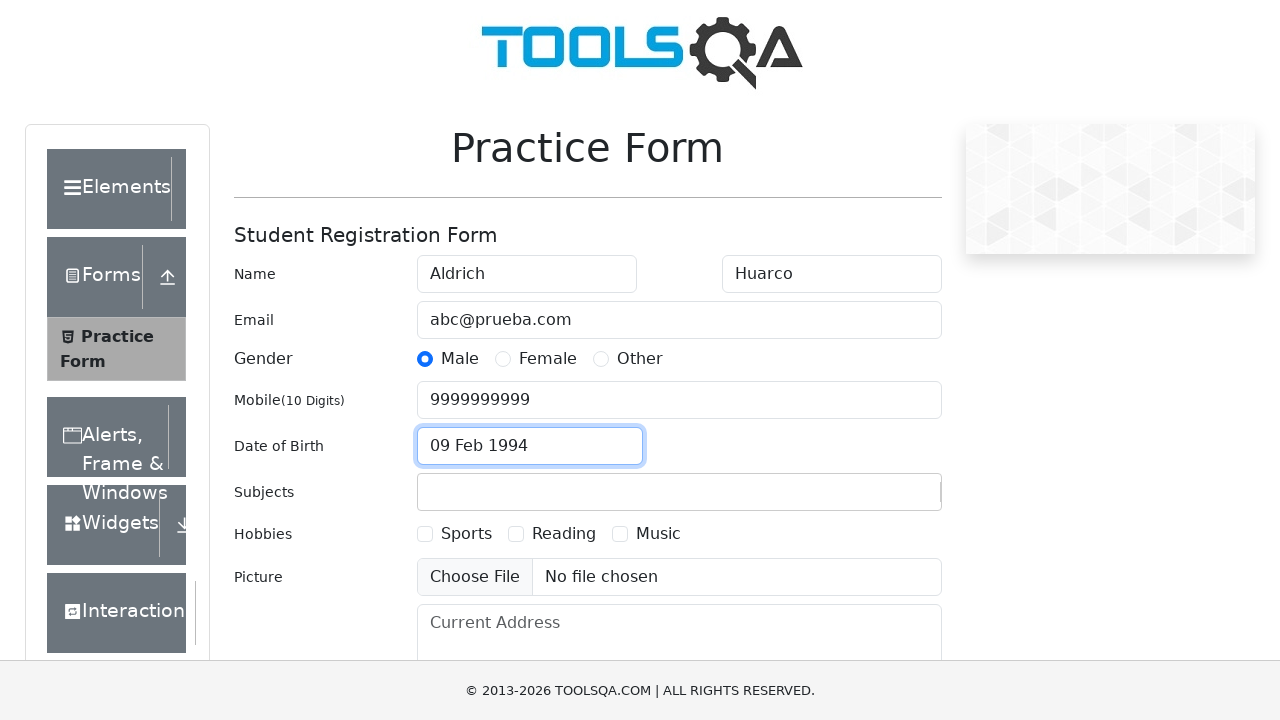

Filled subjects input field with 'Computer Science' on #subjectsInput
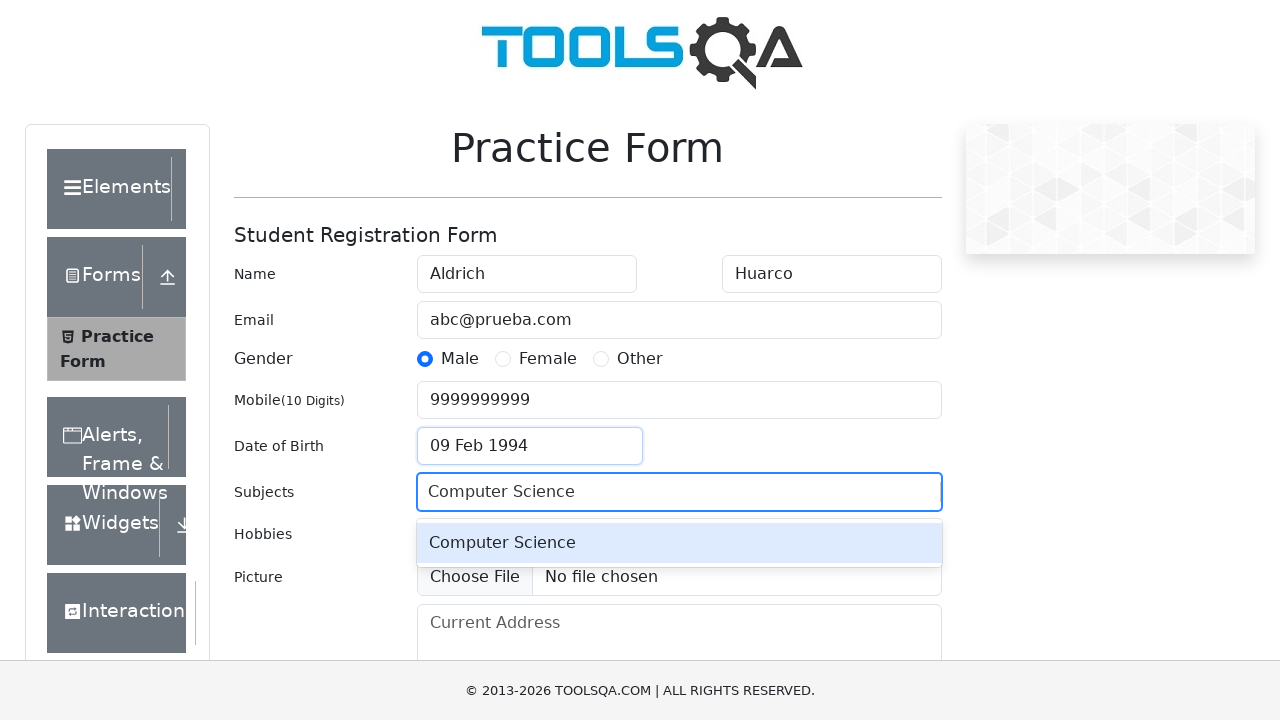

Pressed Enter to confirm subject selection on #subjectsInput
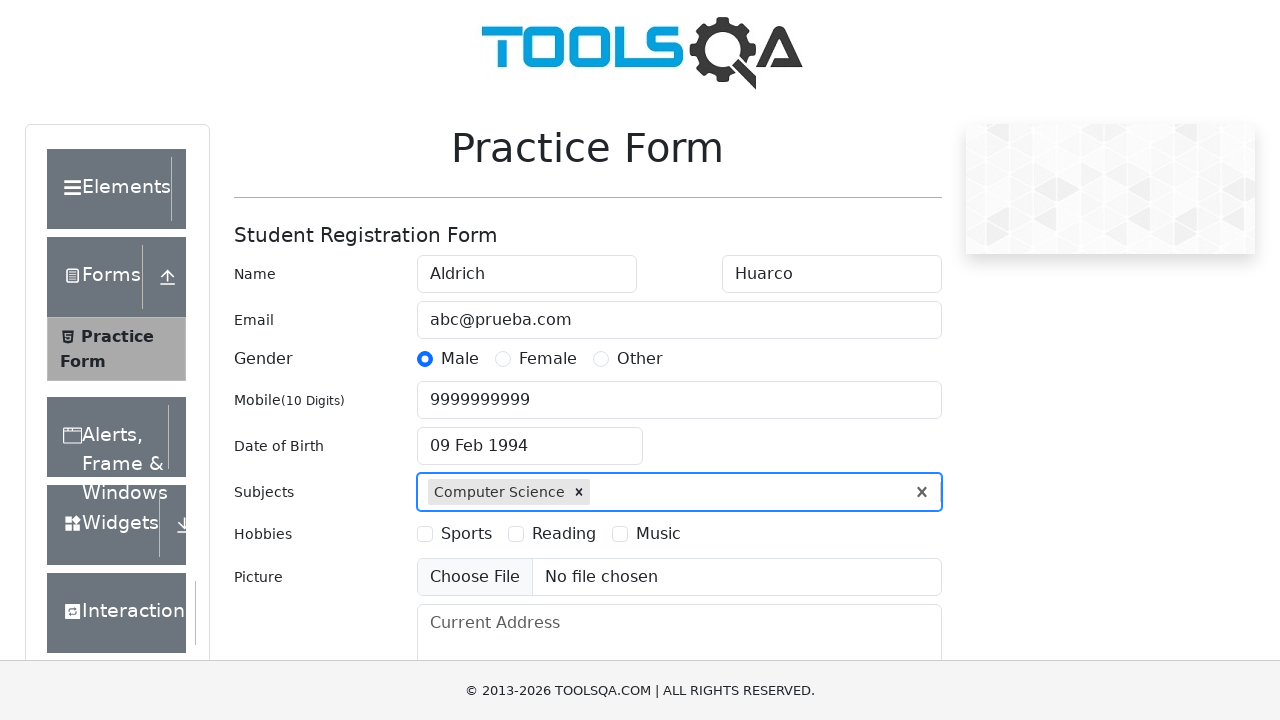

Selected Sports hobby checkbox
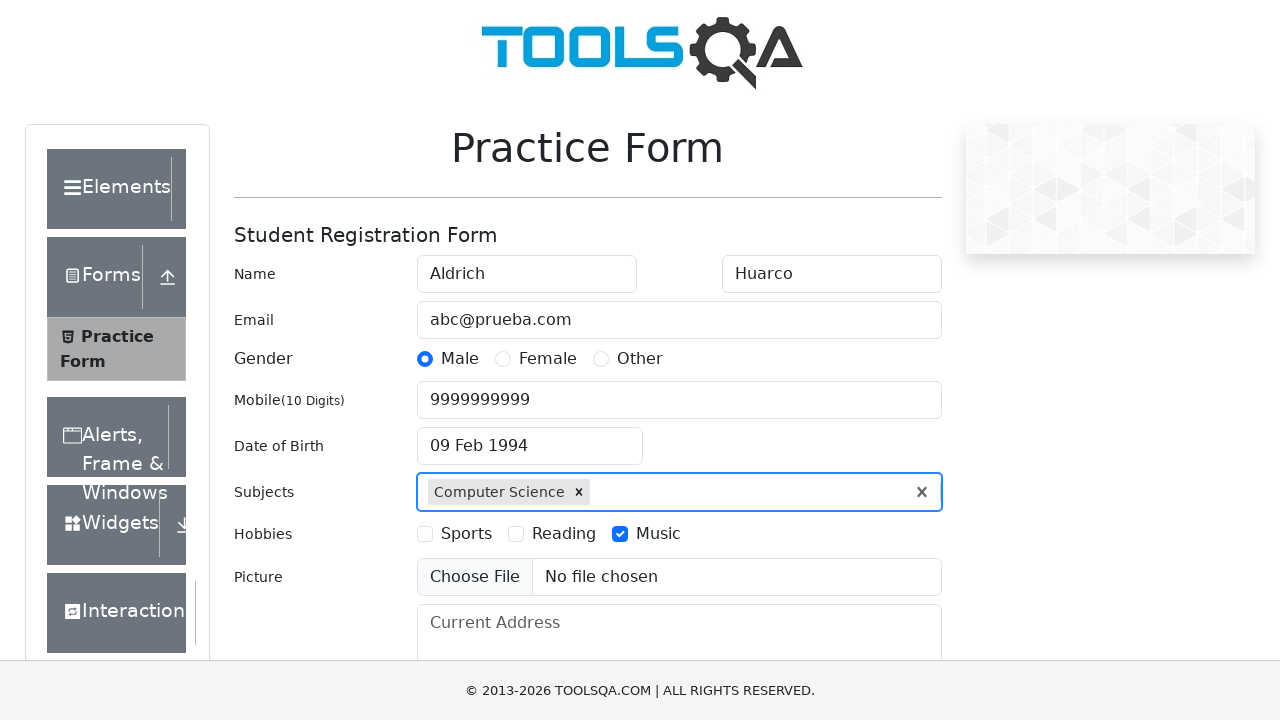

Filled current address with 'Lima - Peru' on #currentAddress
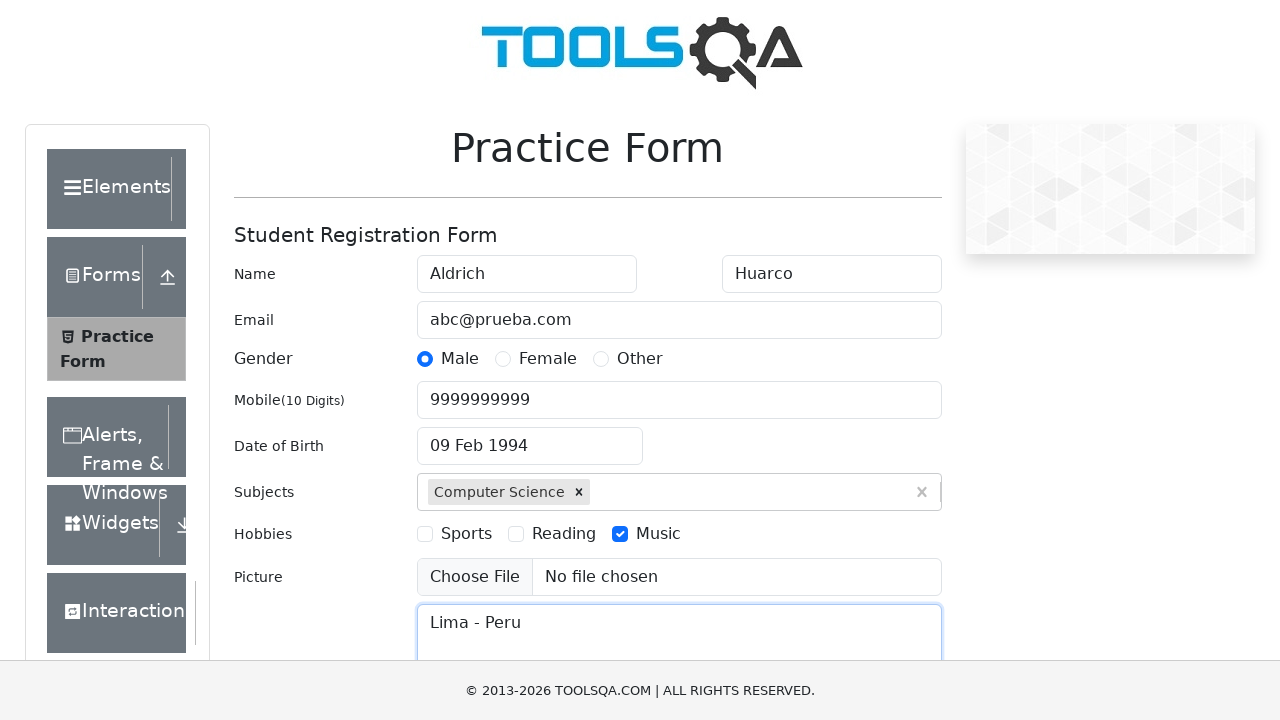

Filled state input field with 'Haryana' on #react-select-3-input
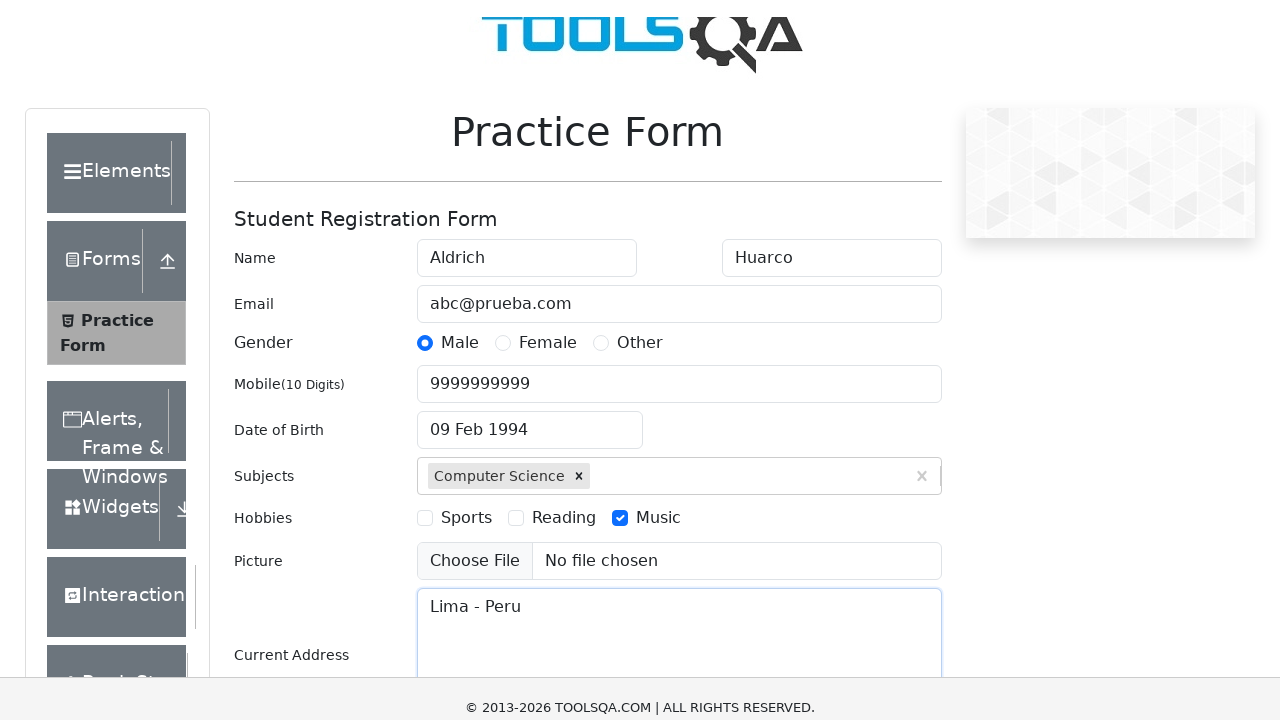

Pressed Enter to confirm state selection on #react-select-3-input
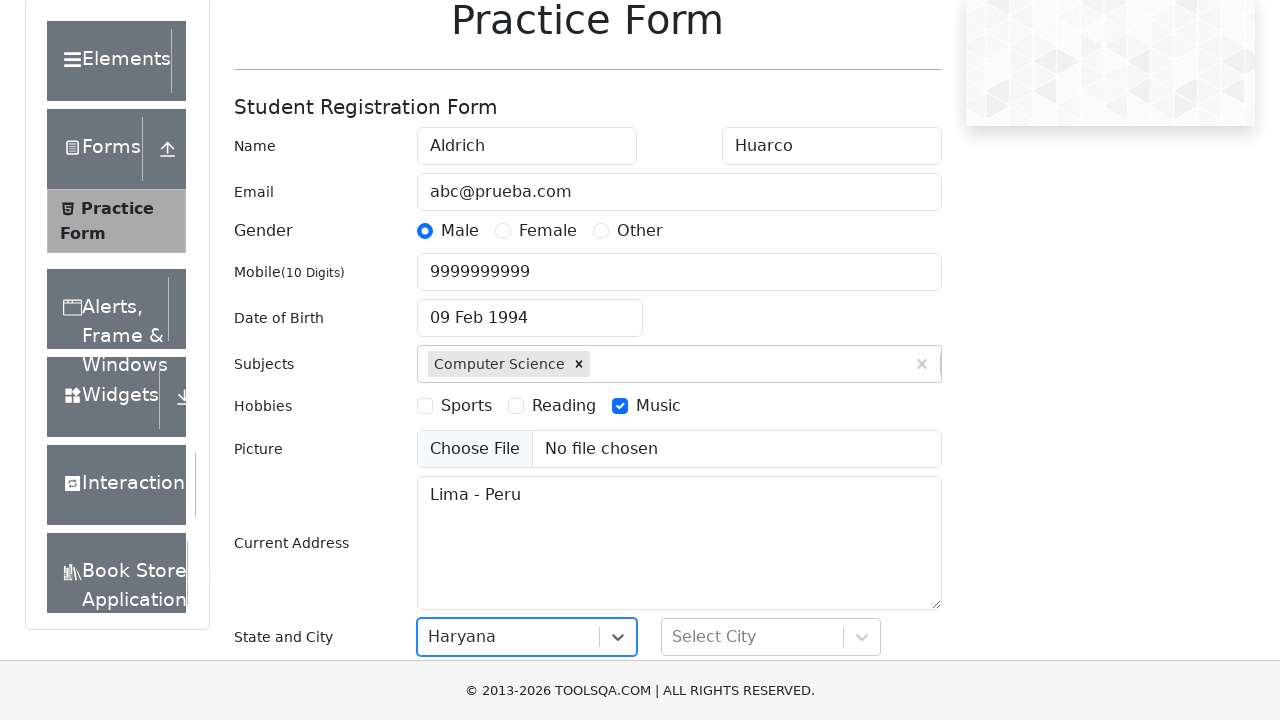

Filled city input field with 'Panipat' on #react-select-4-input
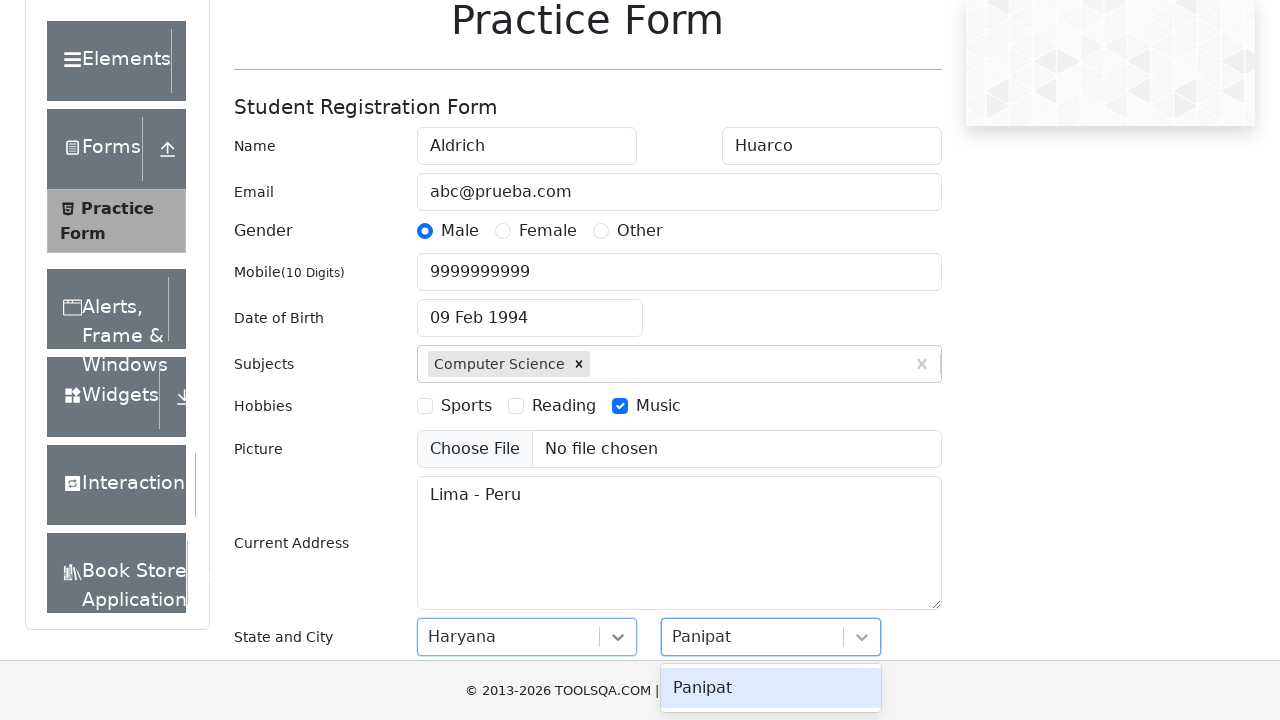

Pressed Enter to confirm city selection on #react-select-4-input
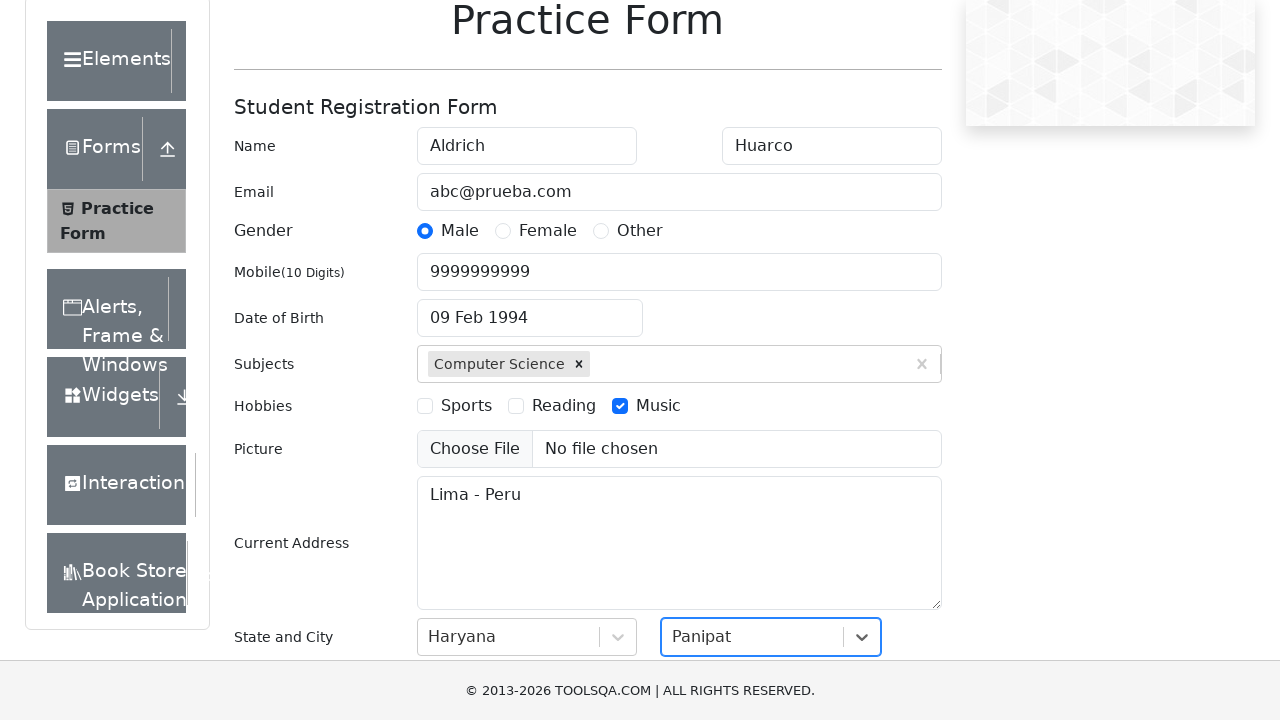

Clicked submit button to submit the form at (885, 499) on #submit
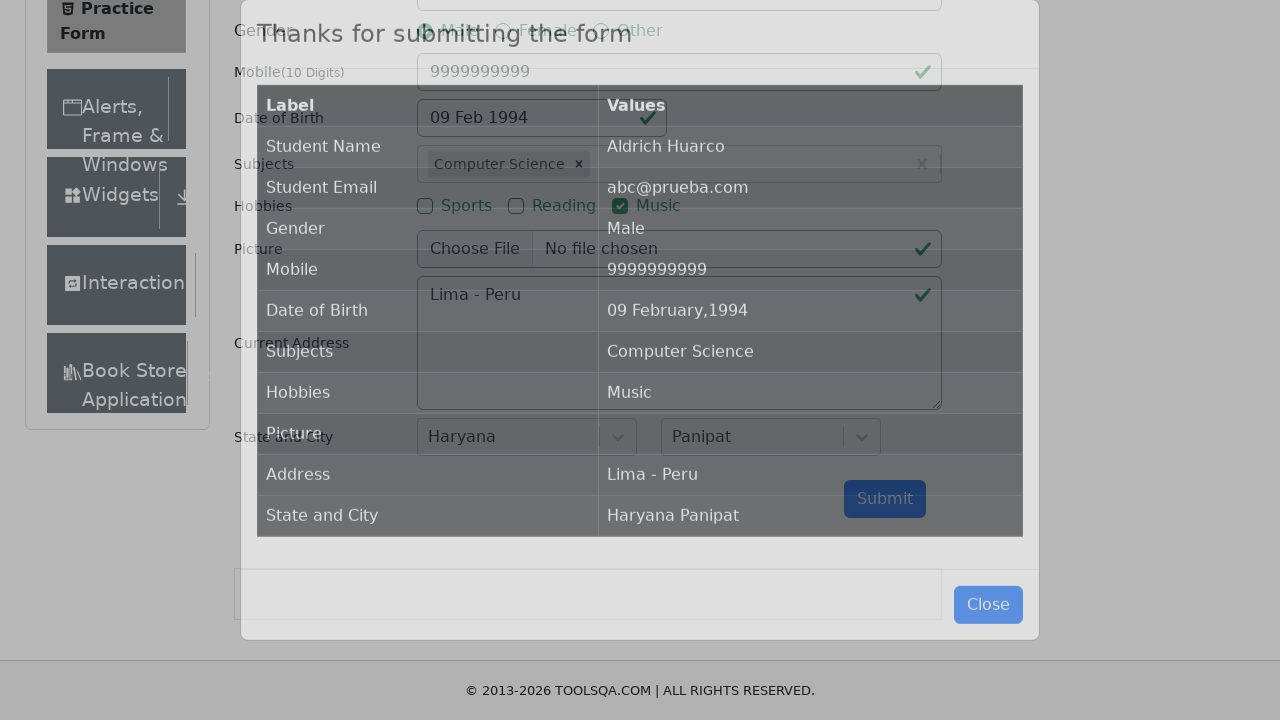

Success modal appeared after form submission
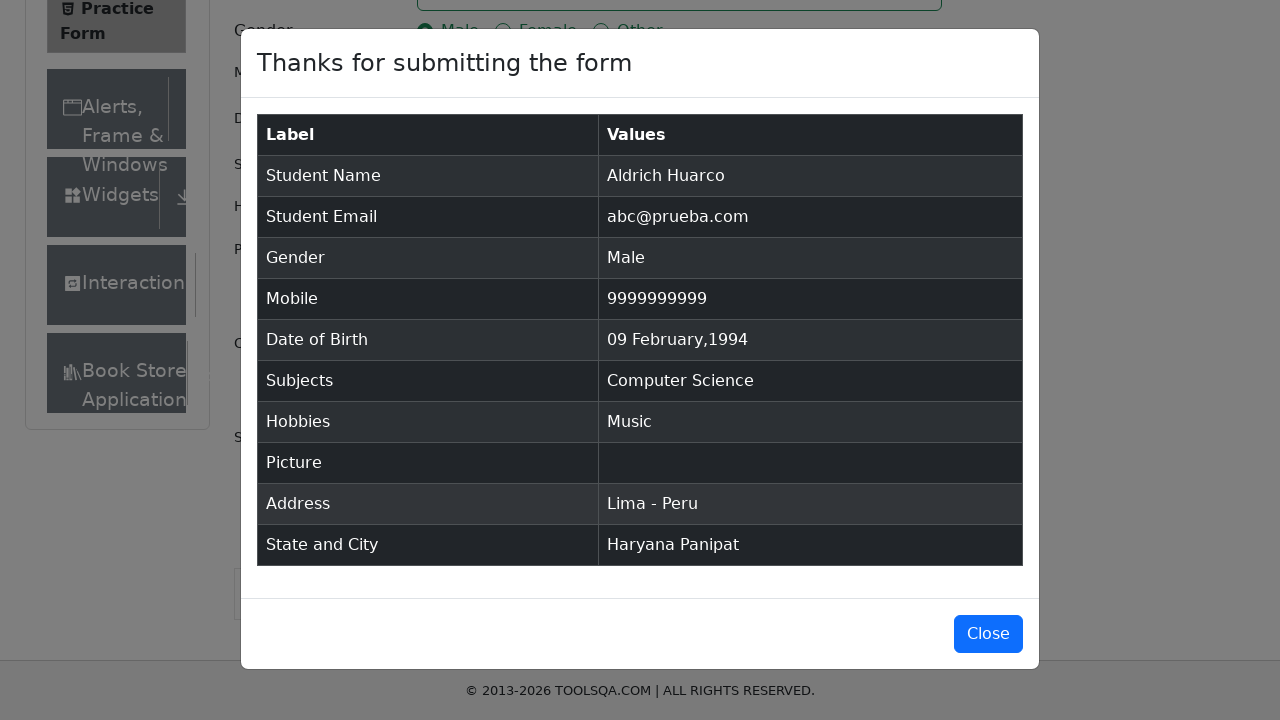

Verified success message: 'Thanks for submitting the form'
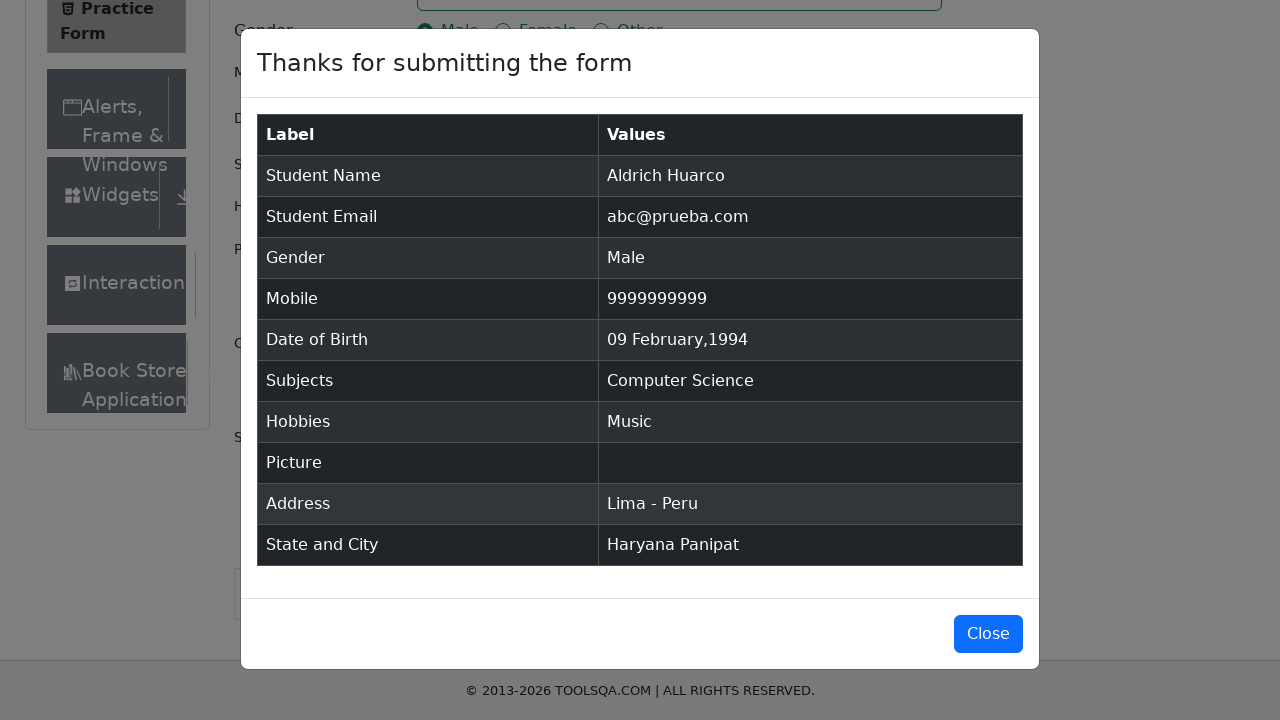

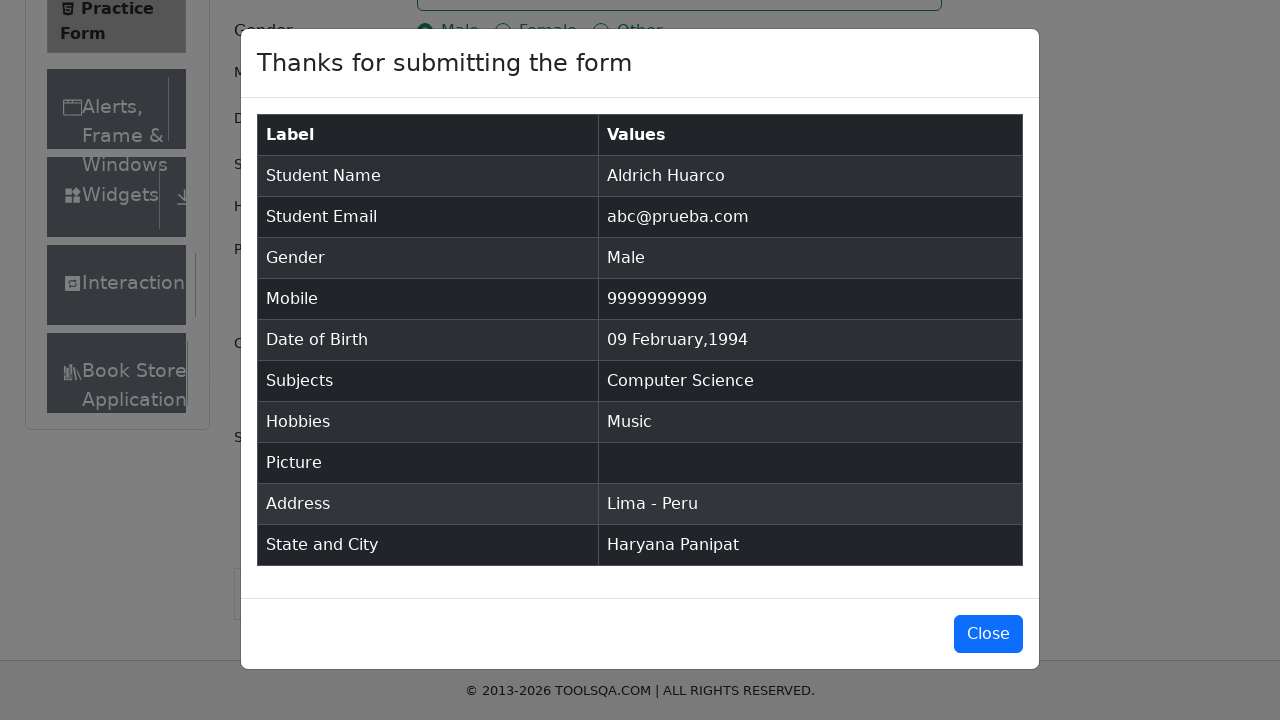